Fills out a form by entering text into an input field and a textarea field on a GitHub Pages site

Starting URL: https://domibroz.github.io

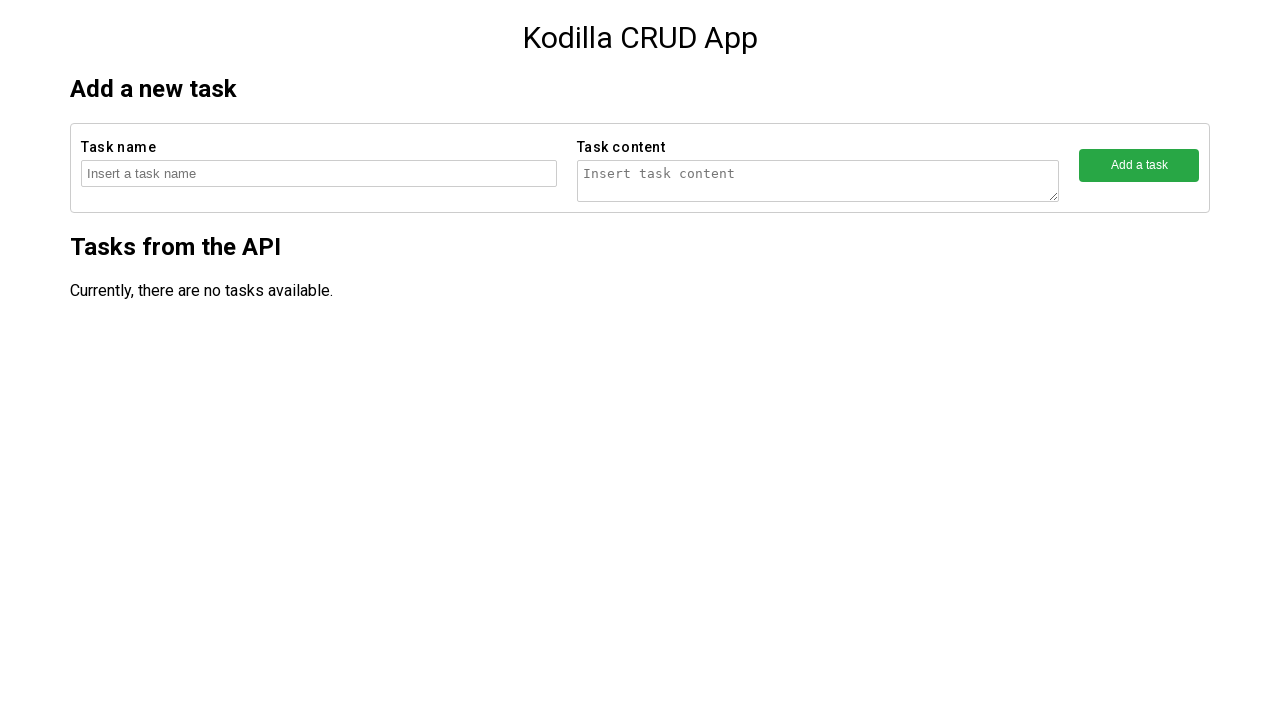

Filled input field with 'New robotic task' on //html/body/main/section/form/fieldset/input
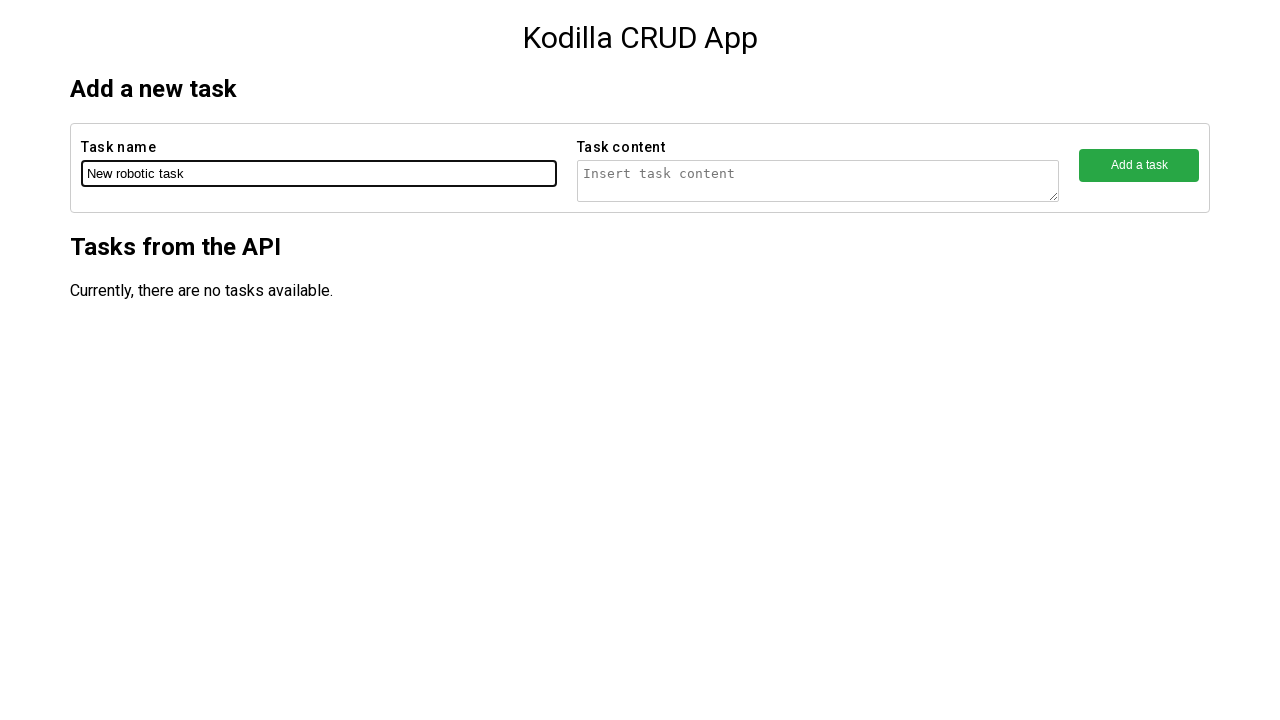

Filled textarea field with 'The robotic content' on //html/body/main/section/form/fieldset[2]/textarea
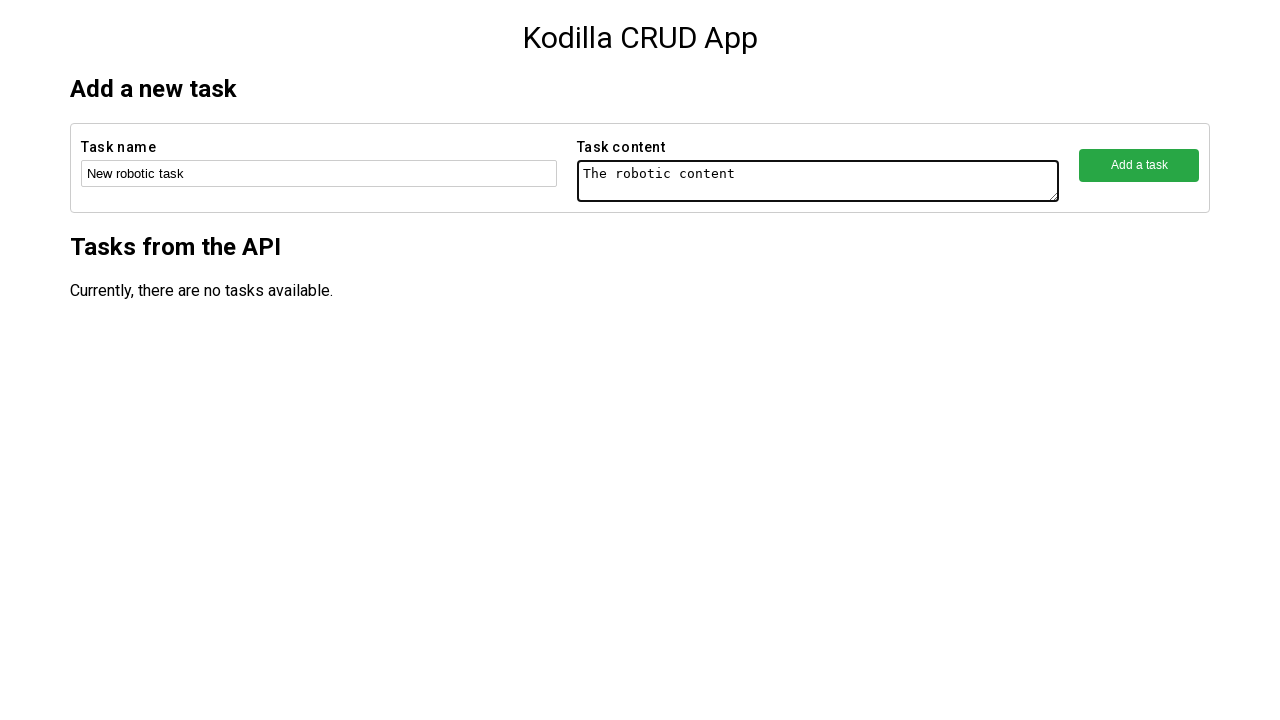

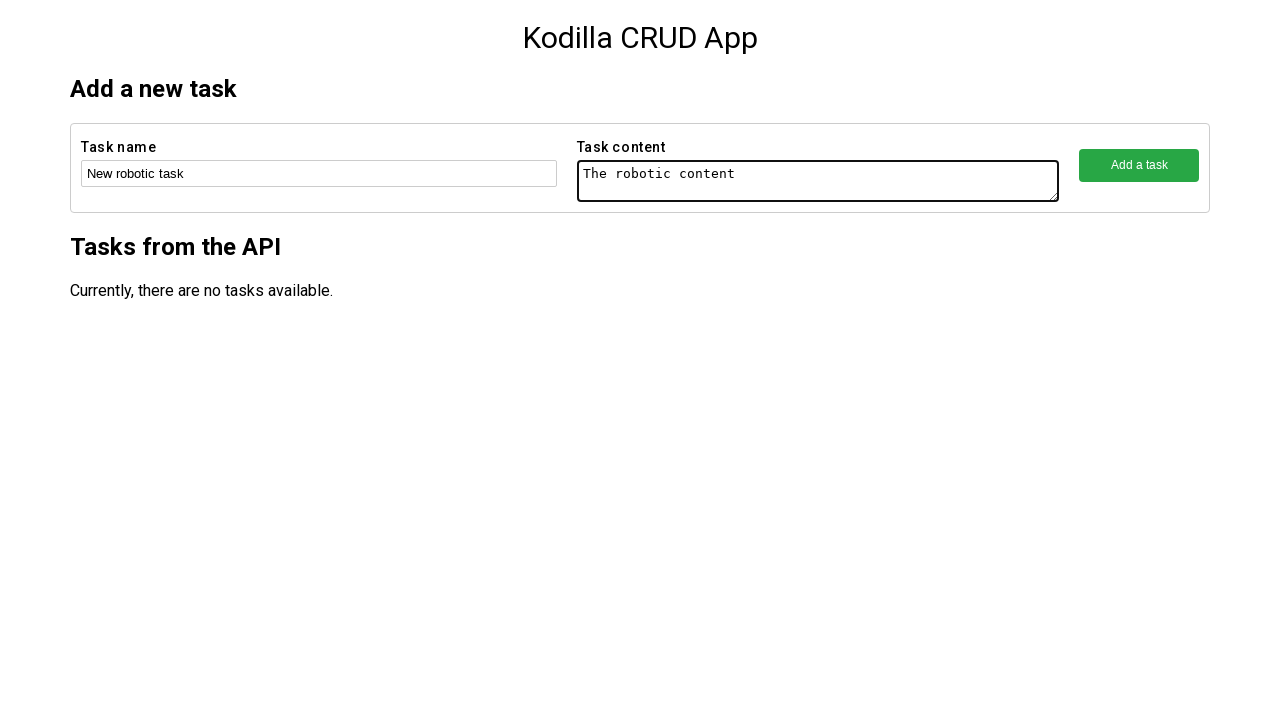